Navigates to Next.co.uk website and clicks through Women's section to the Lipsy brand page

Starting URL: http://www.next.co.uk/

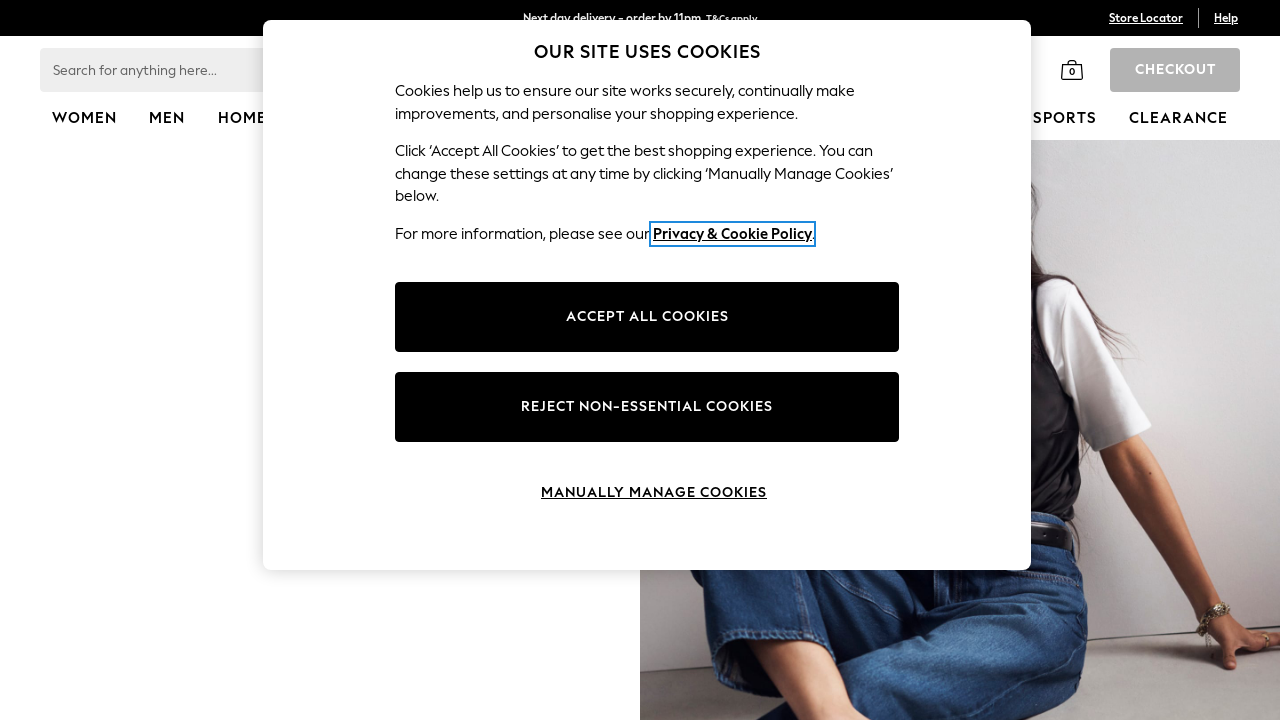

Clicked on Women's section link at (84, 118) on text=Women
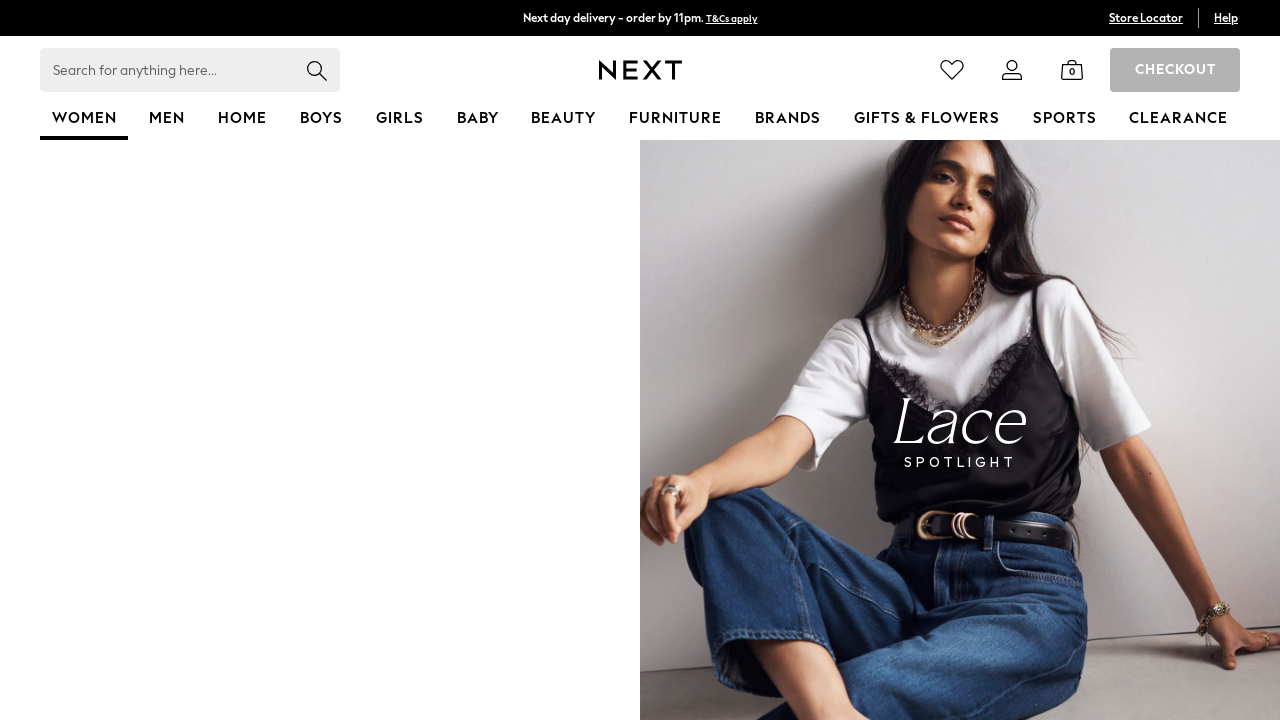

Waited 2 seconds for Women's section page to load
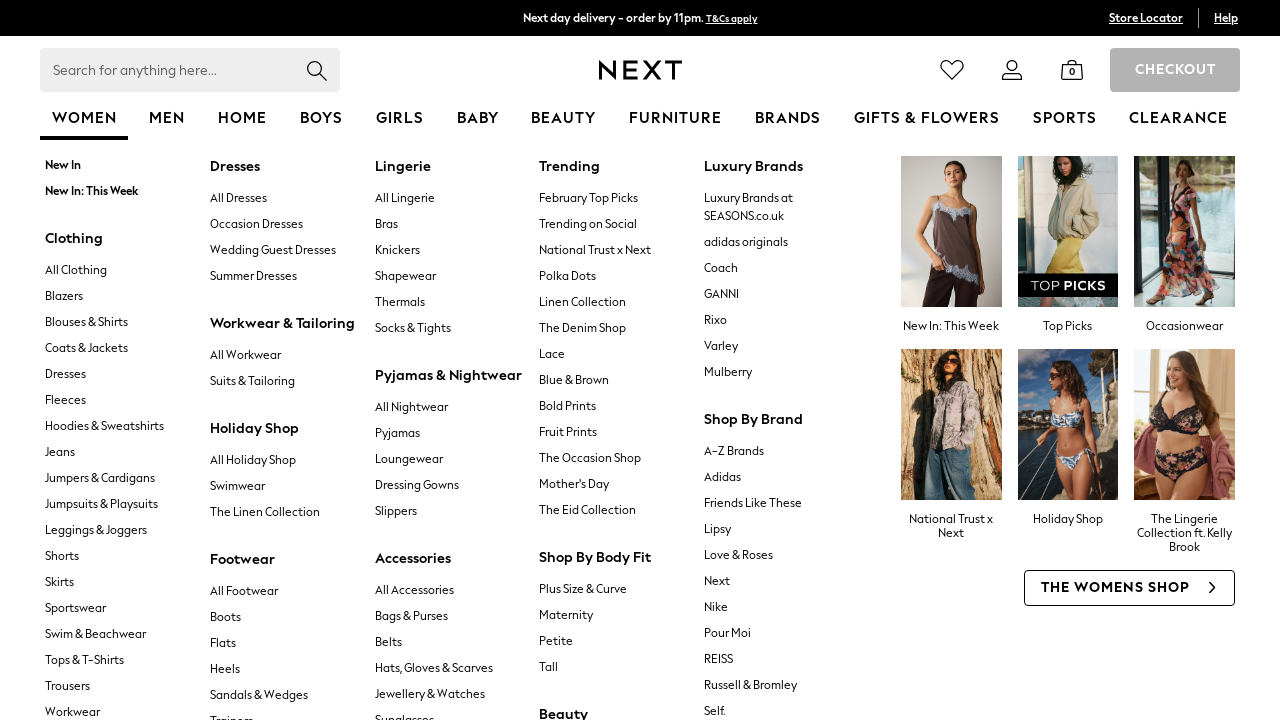

Clicked on Lipsy brand link using partial text match at (718, 529) on text=/.*Lipsy.*/
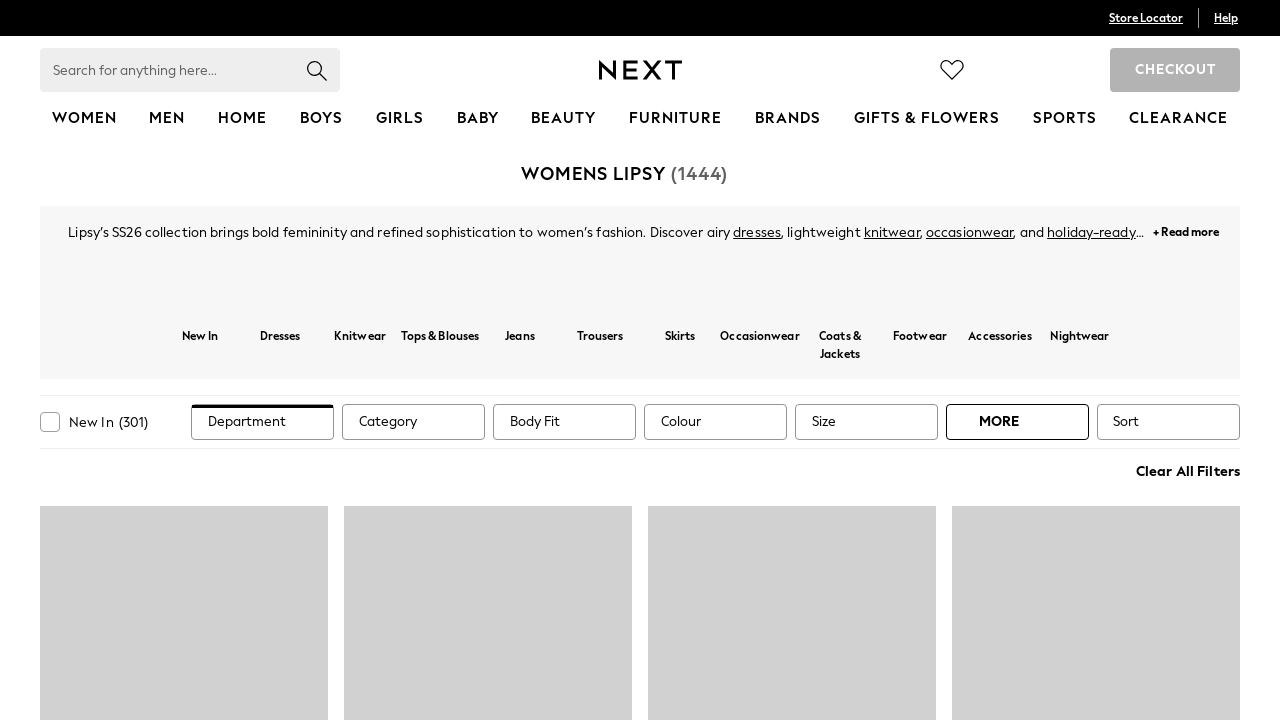

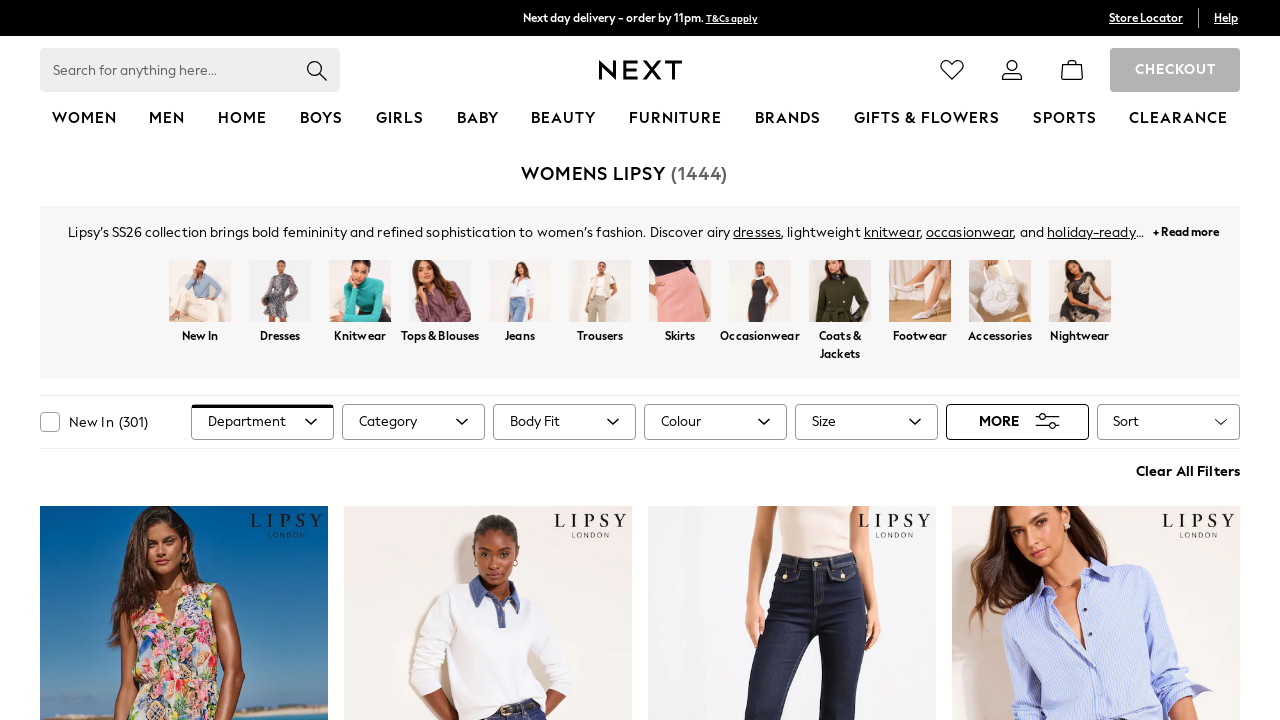